Tests the TodoMVC demo application by adding three todo items (sleep, code, eat) and marking all of them as completed.

Starting URL: https://demo.playwright.dev/todomvc/#/

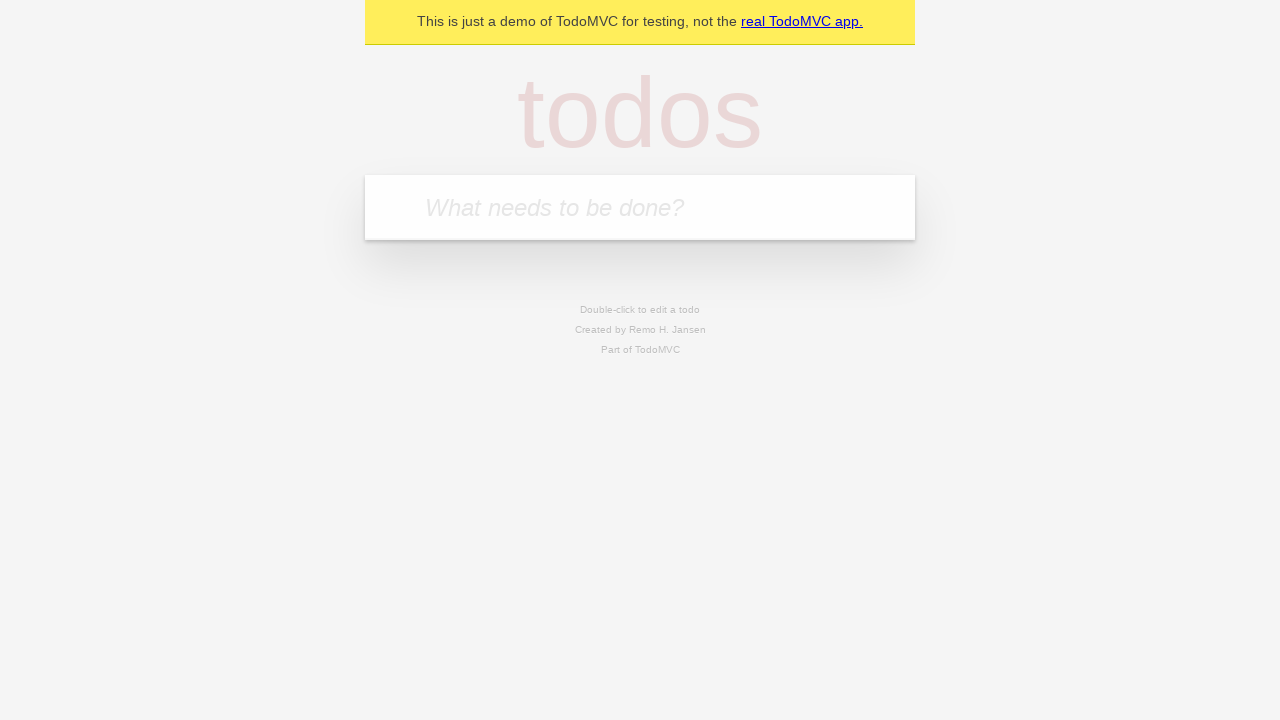

Located the new todo input field
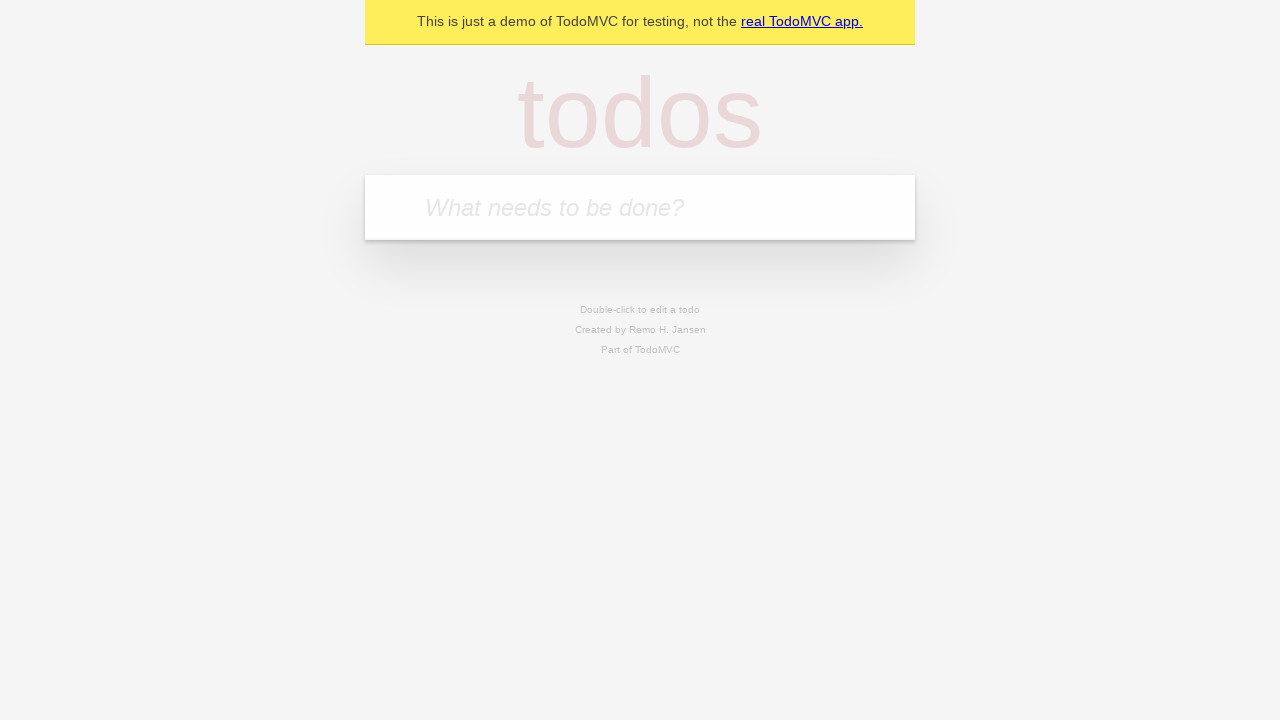

Filled new todo input with 'sleep' on .new-todo
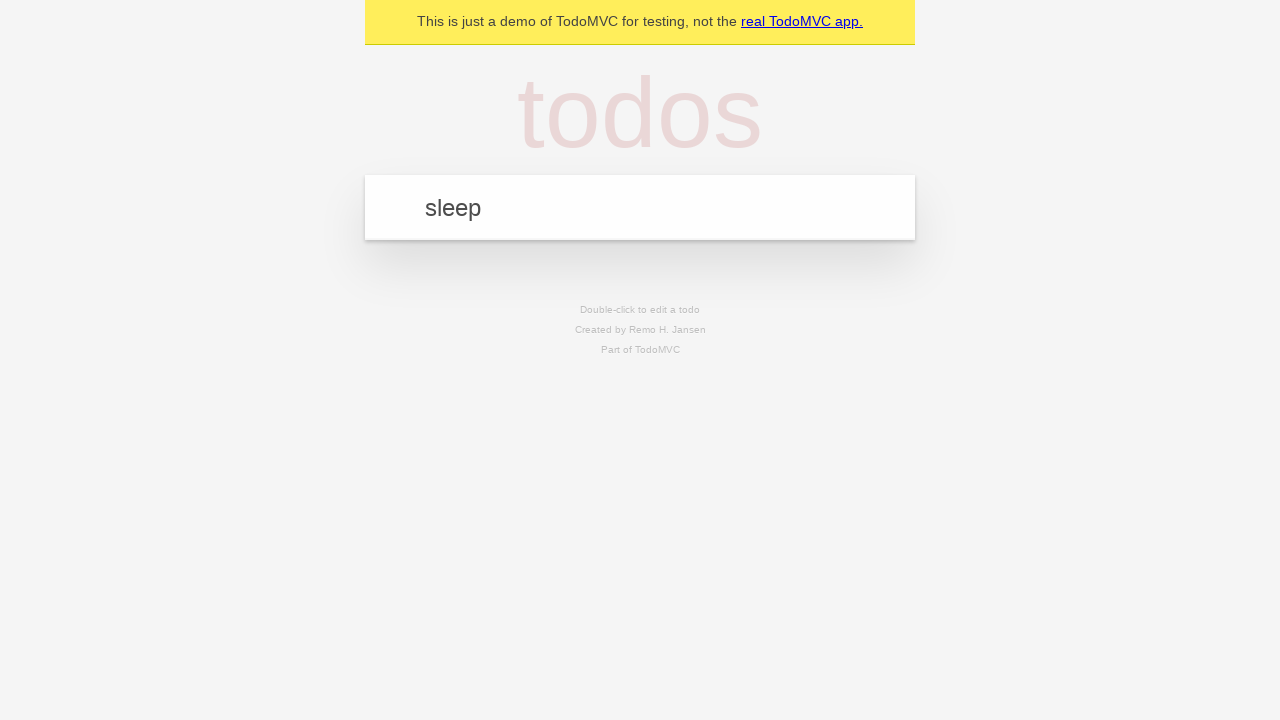

Pressed Enter to add 'sleep' todo on .new-todo
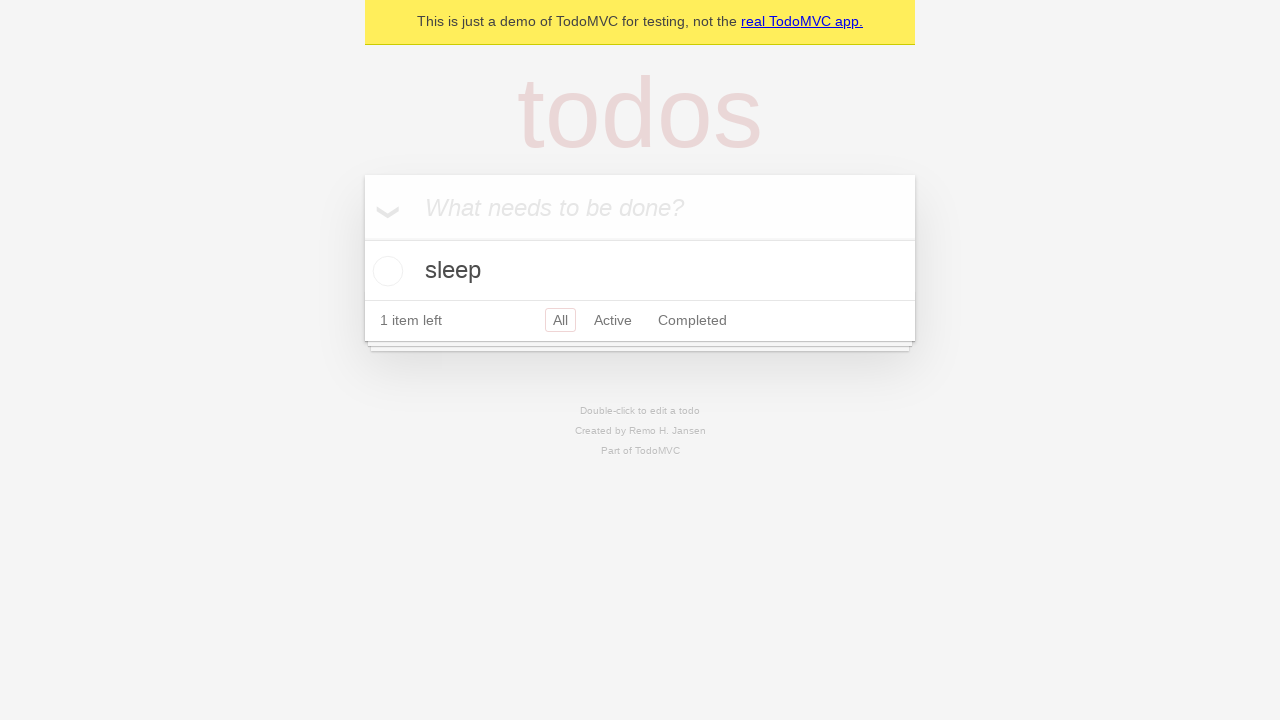

Filled new todo input with 'code' on .new-todo
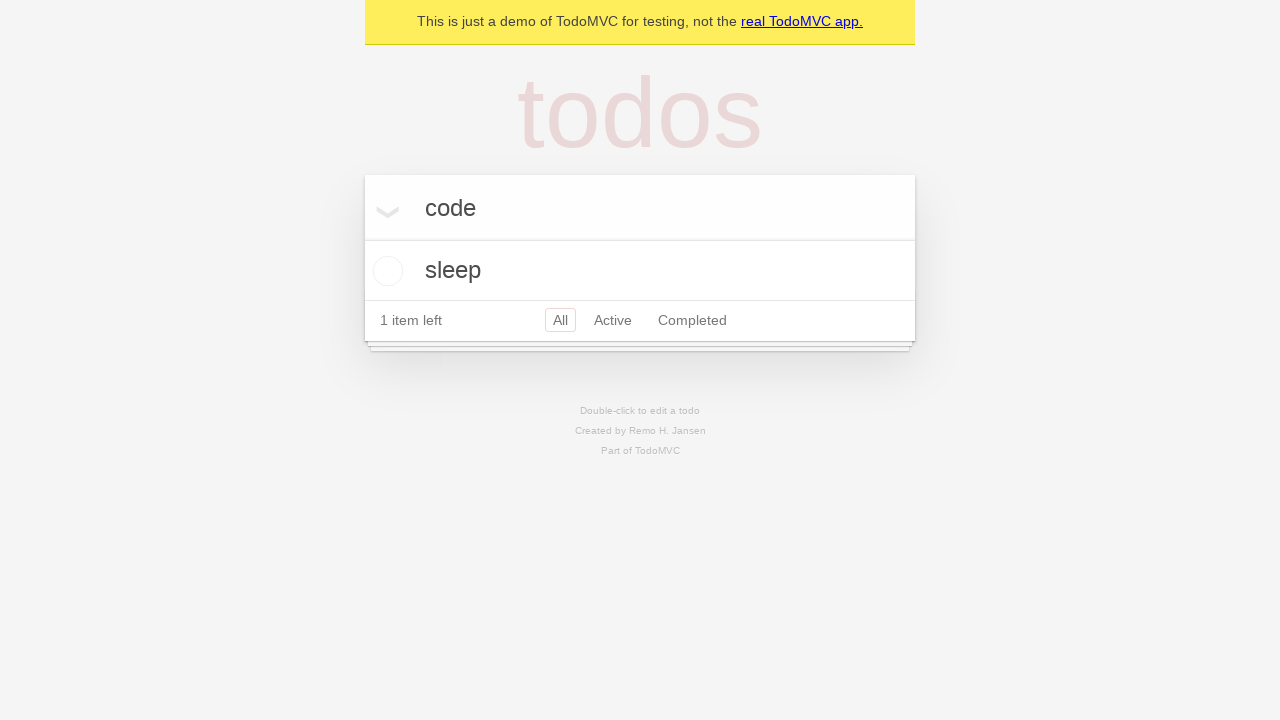

Pressed Enter to add 'code' todo on .new-todo
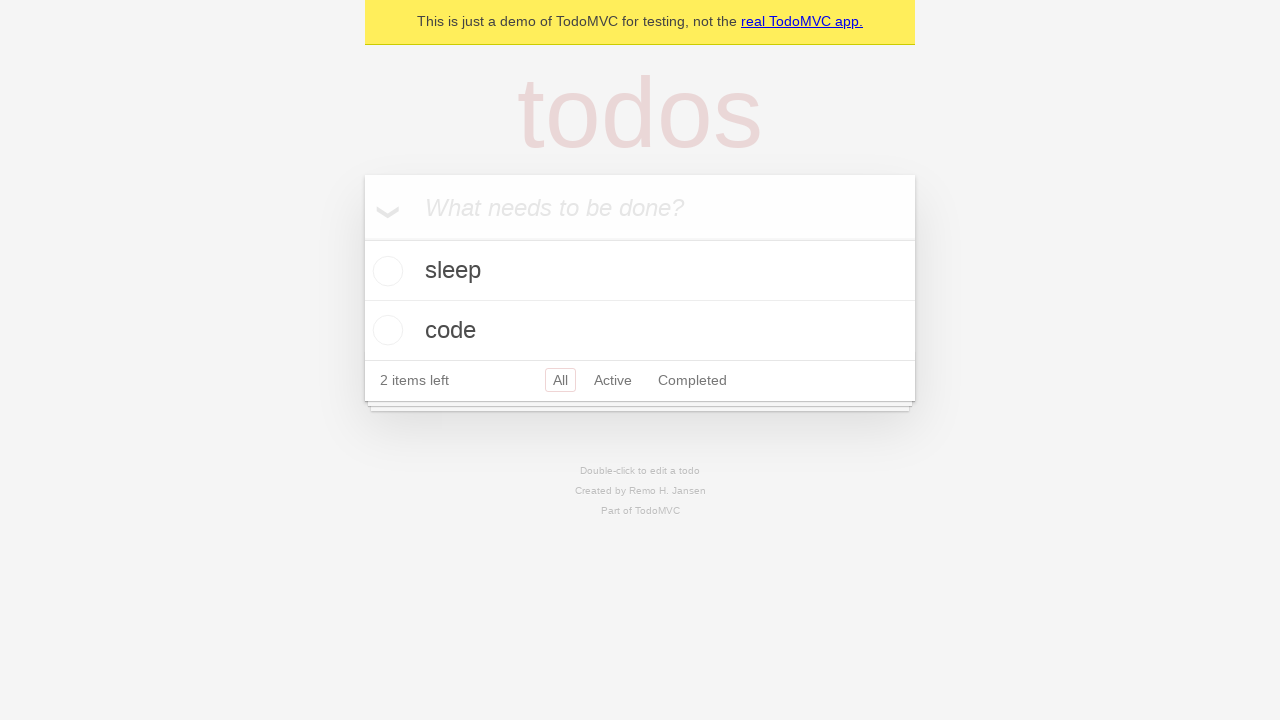

Filled new todo input with 'eat' on .new-todo
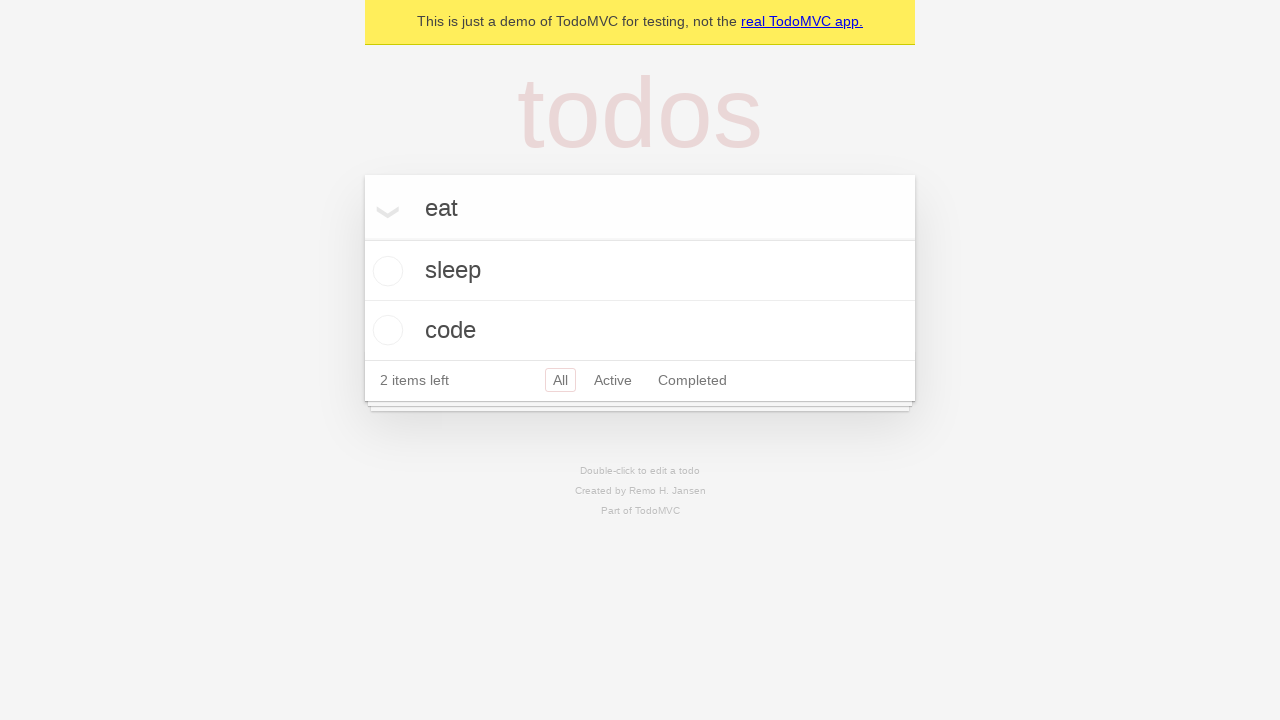

Pressed Enter to add 'eat' todo on .new-todo
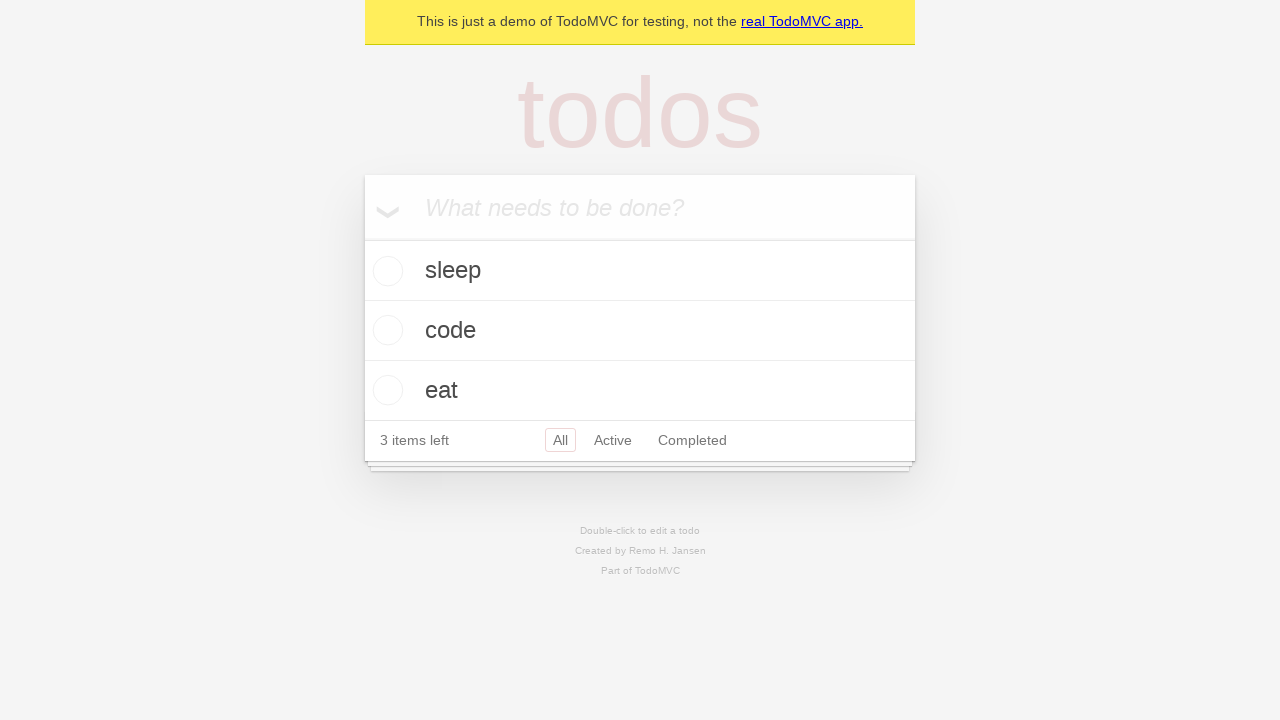

Marked 'code' todo as completed at (385, 330) on li >> internal:has-text="code"i >> internal:label="Toggle Todo"i
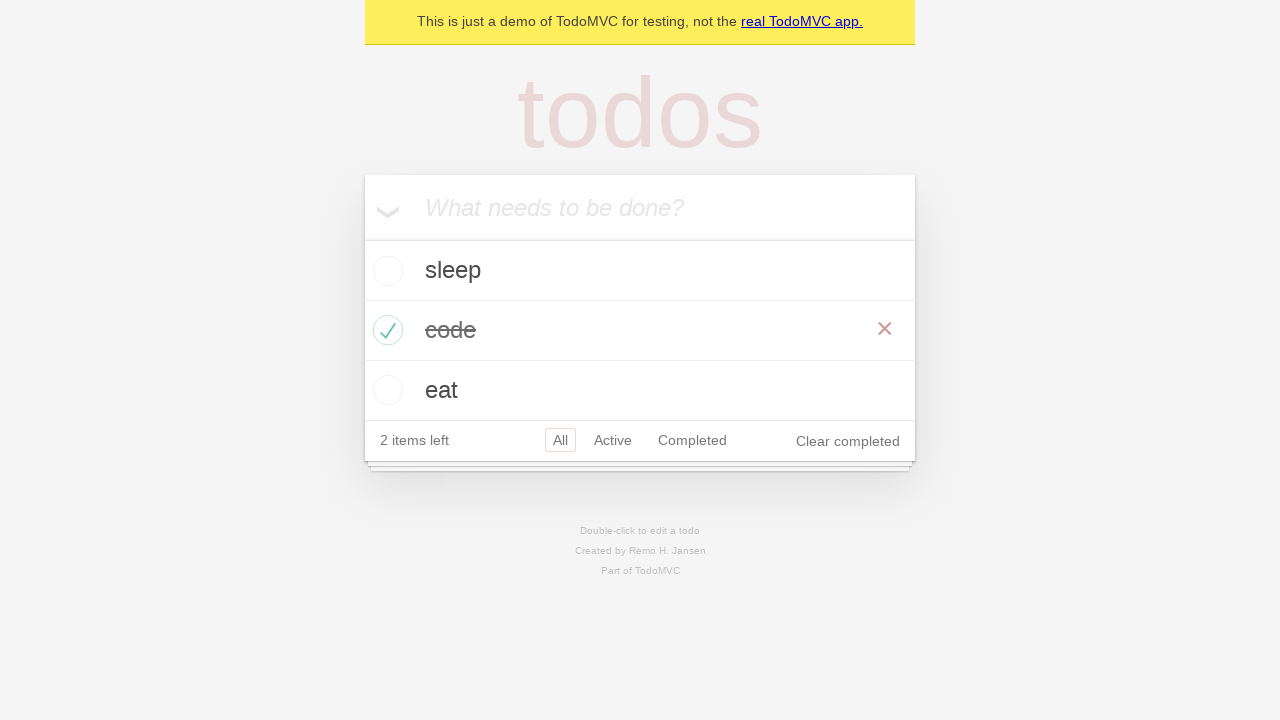

Marked 'sleep' todo as completed at (385, 271) on li >> internal:has-text="sleep"i >> internal:label="Toggle Todo"i
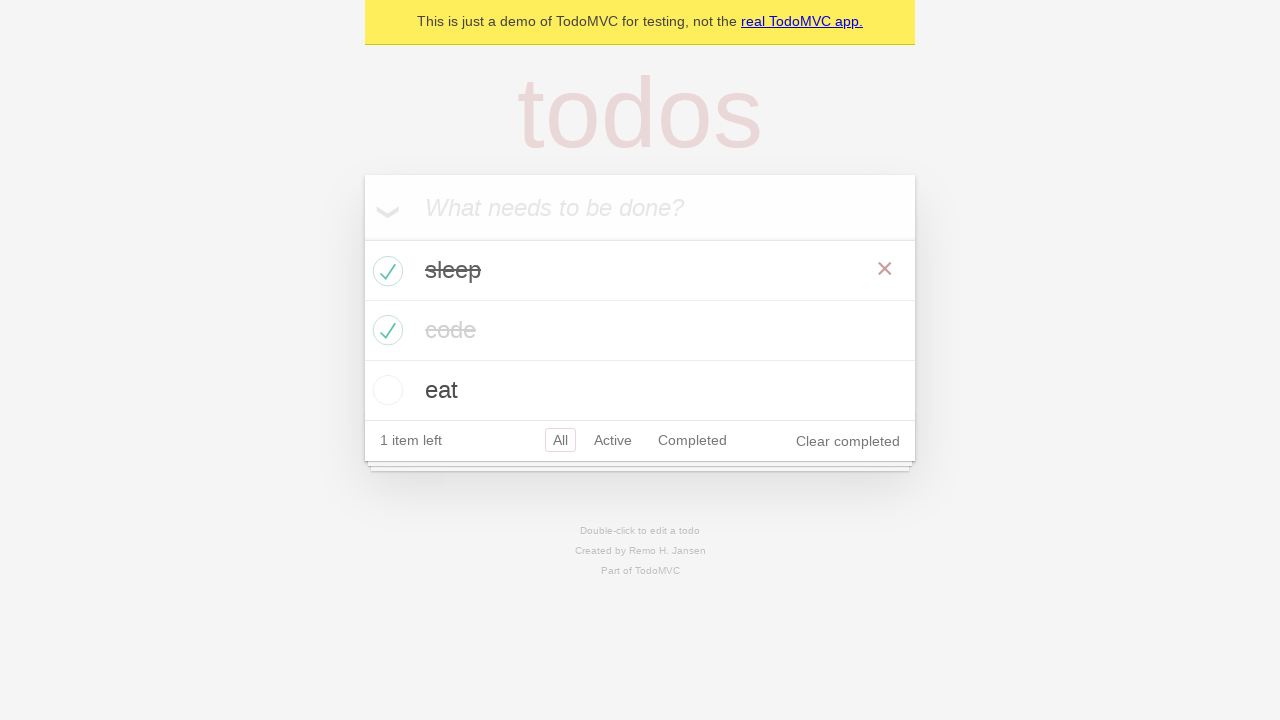

Marked 'eat' todo as completed at (385, 390) on li >> internal:has-text="eat"i >> internal:label="Toggle Todo"i
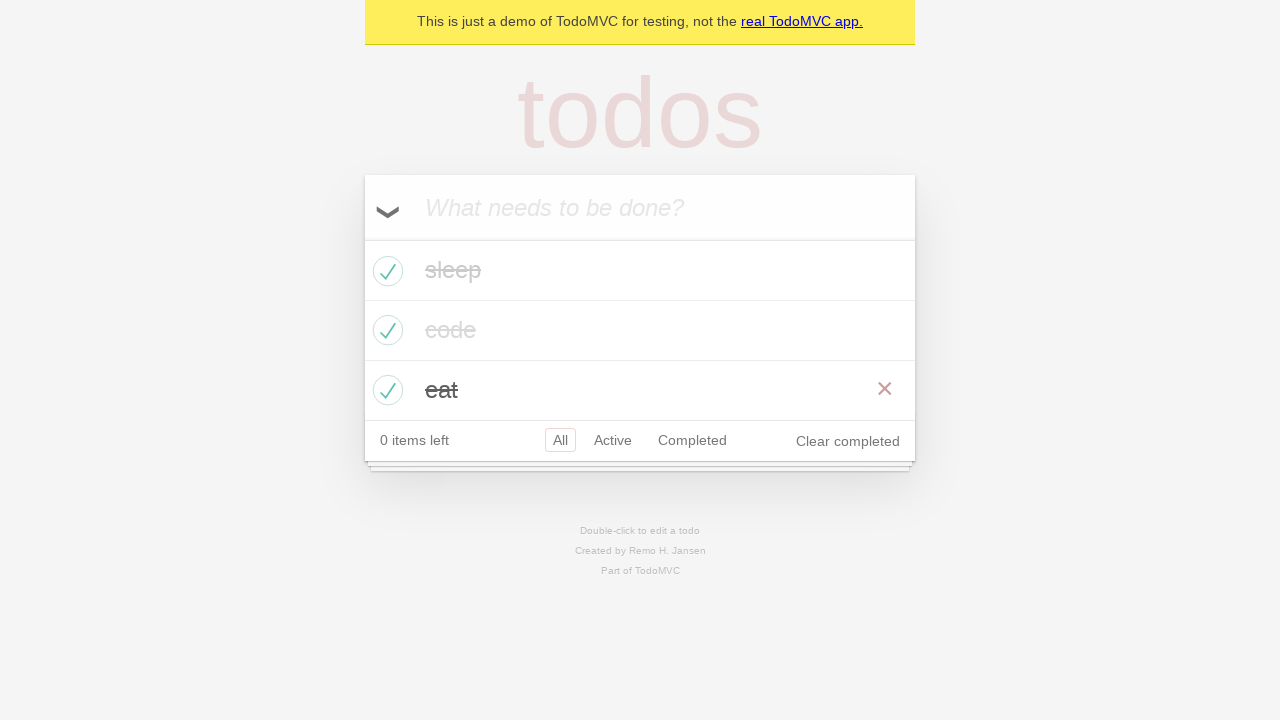

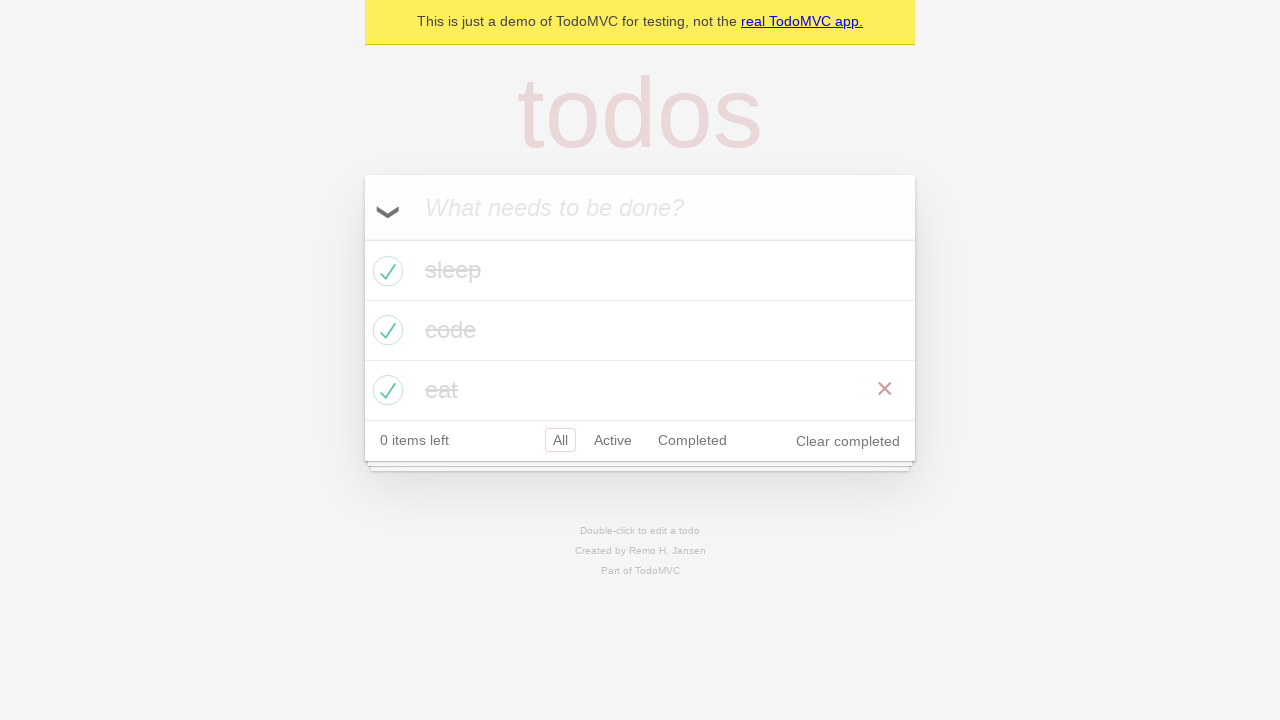